Navigates to the Russian Federal Tax Service website and maximizes the browser window

Starting URL: https://www.nalog.ru/

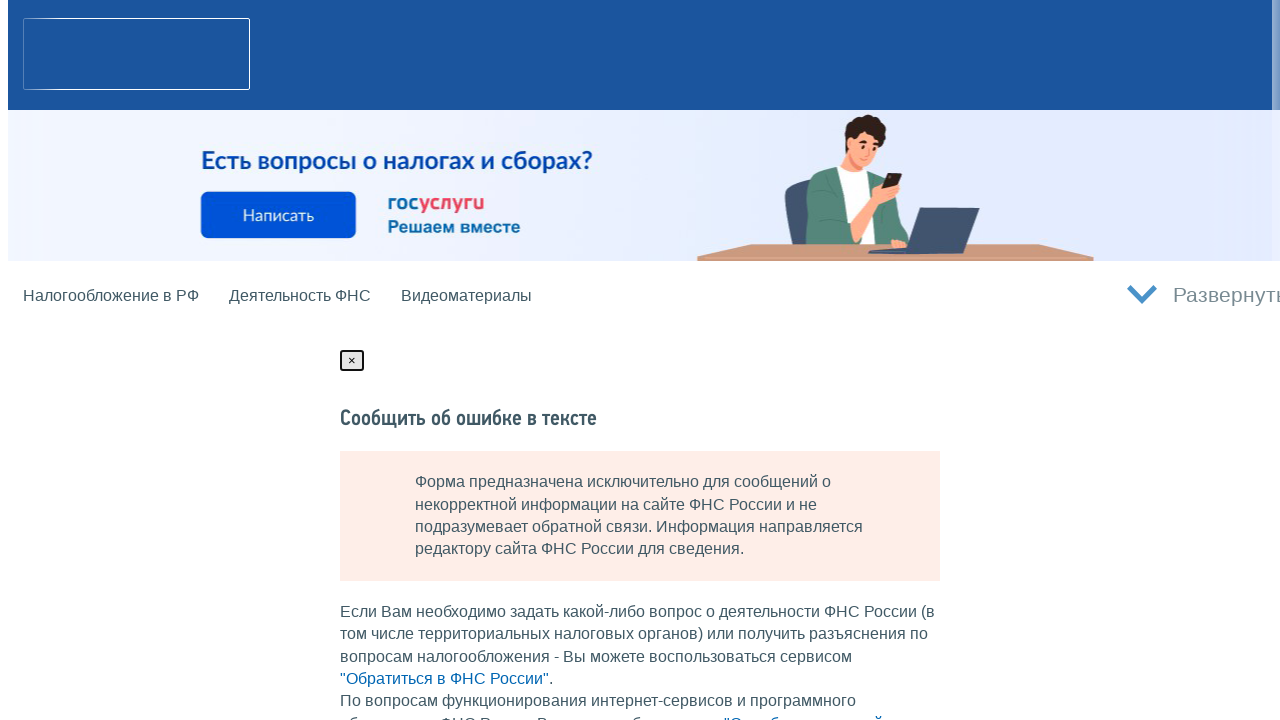

Navigated to Russian Federal Tax Service website (https://www.nalog.ru/)
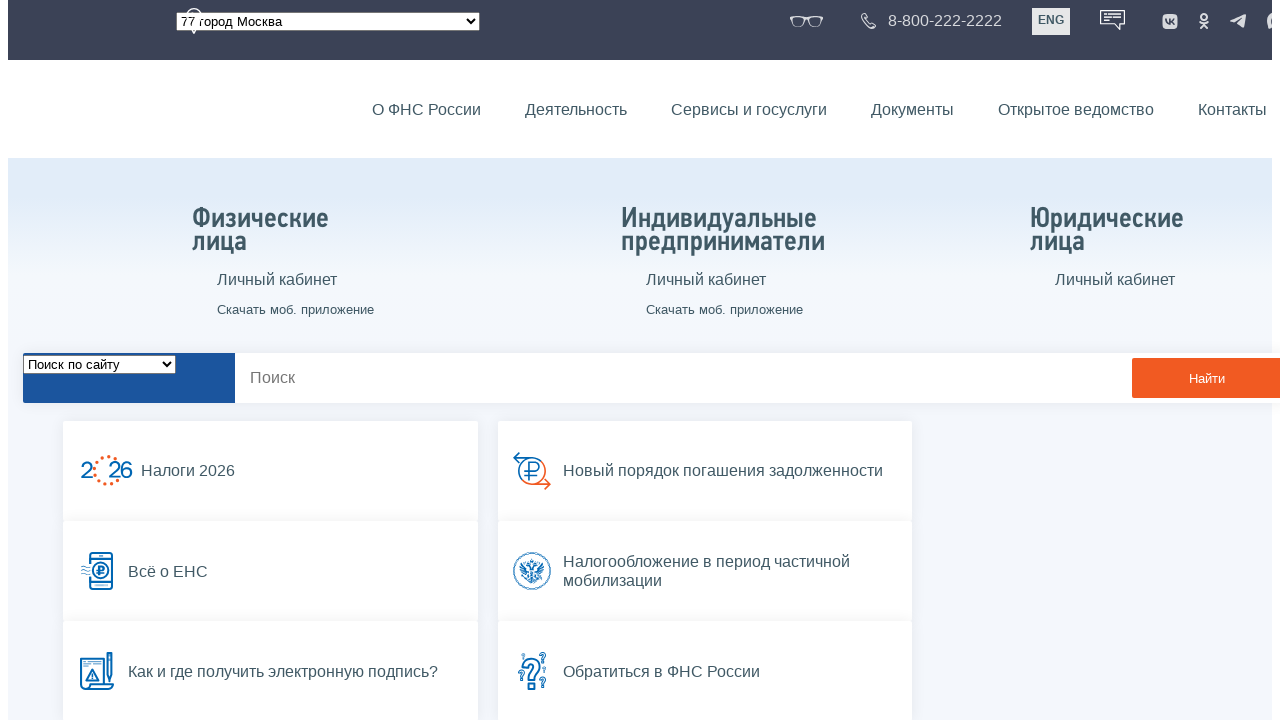

Maximized browser window to 1920x1080 viewport
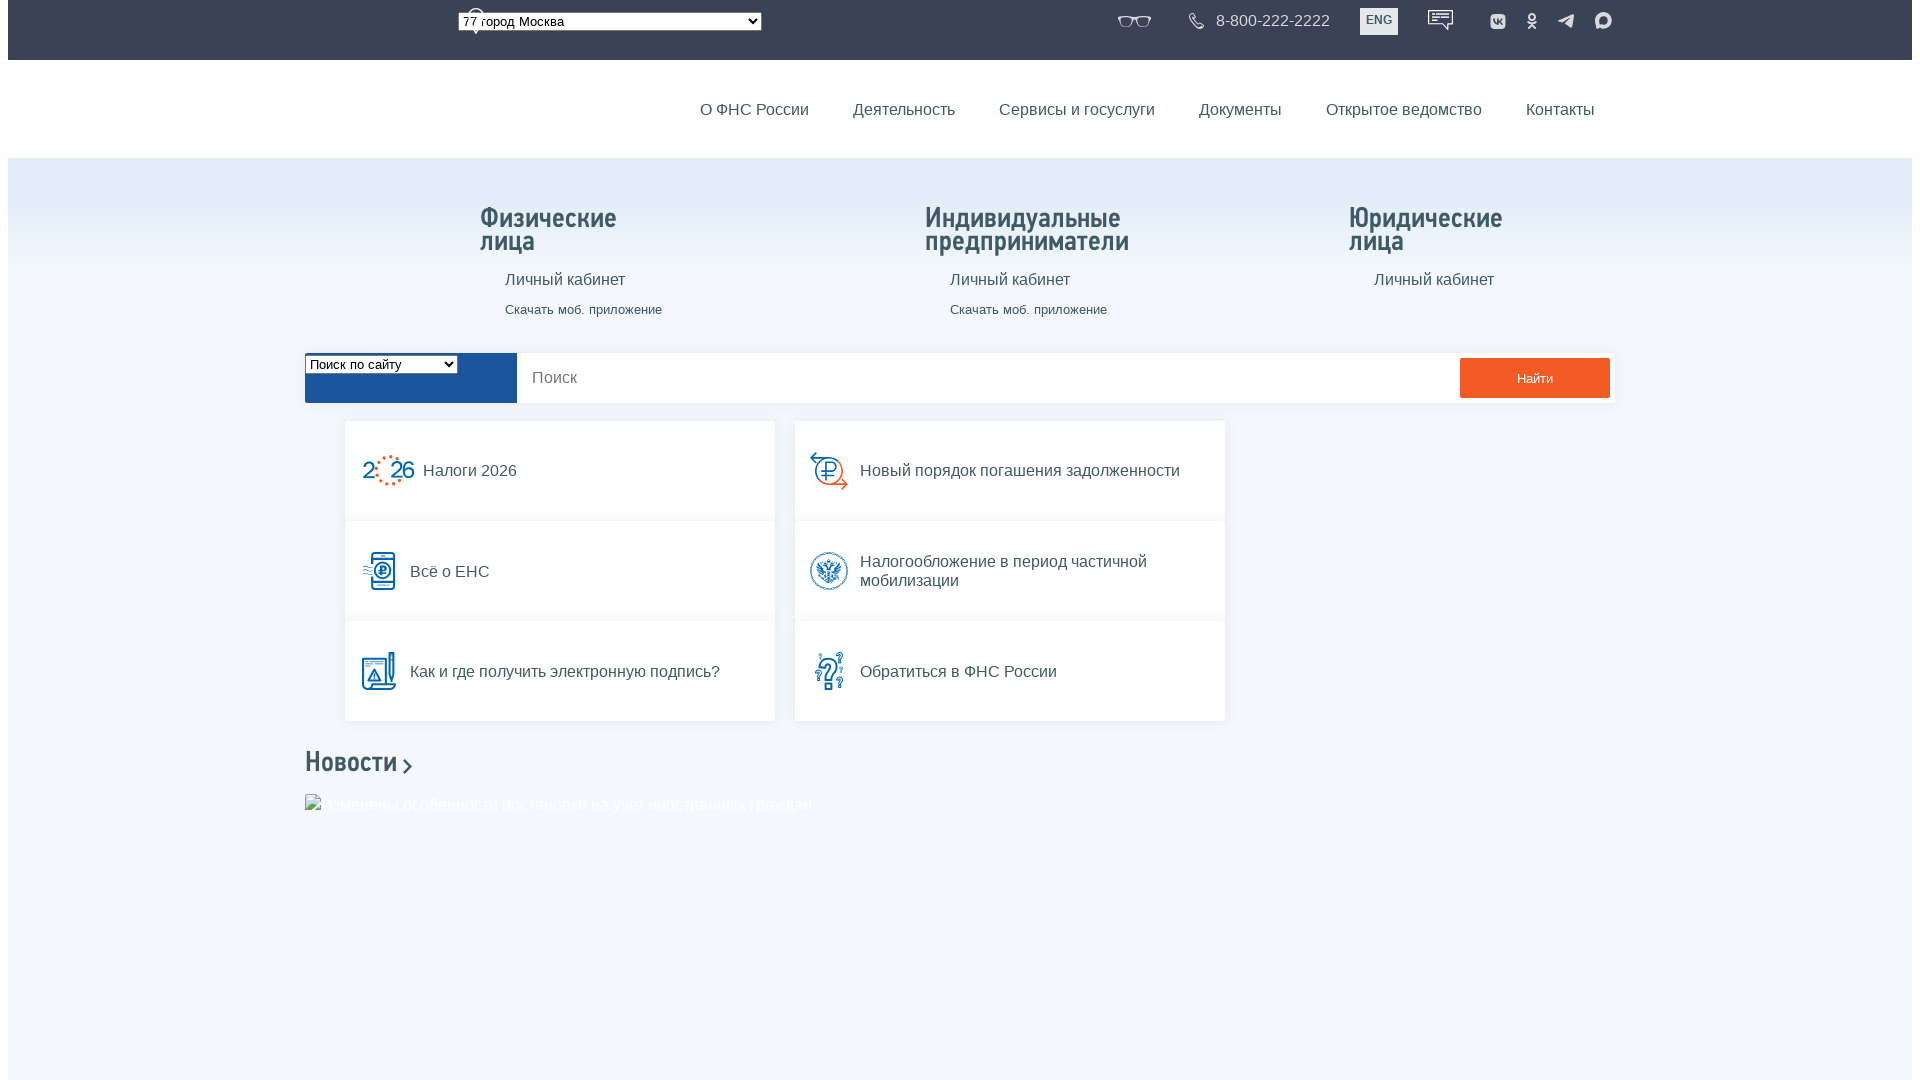

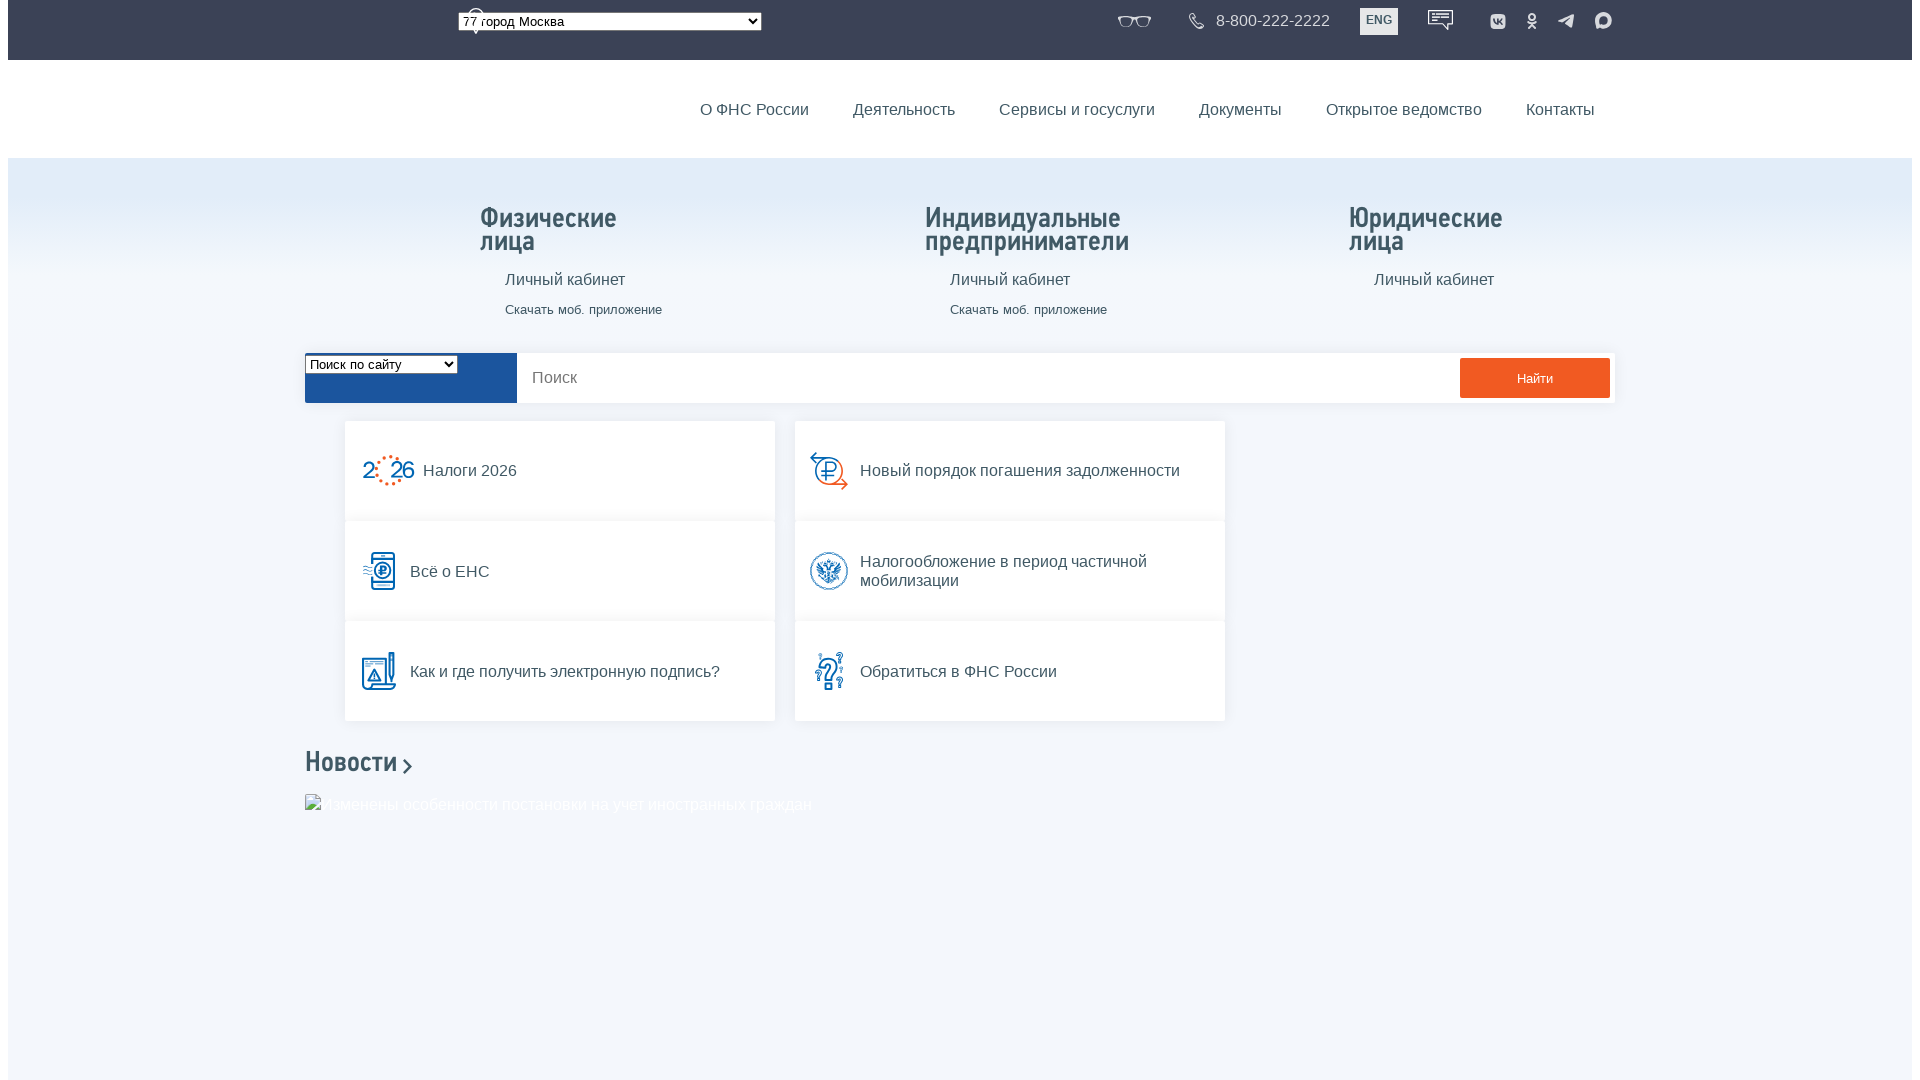